Tests JavaScript confirm dialog by clicking the confirm button and dismissing it

Starting URL: https://the-internet.herokuapp.com/javascript_alerts

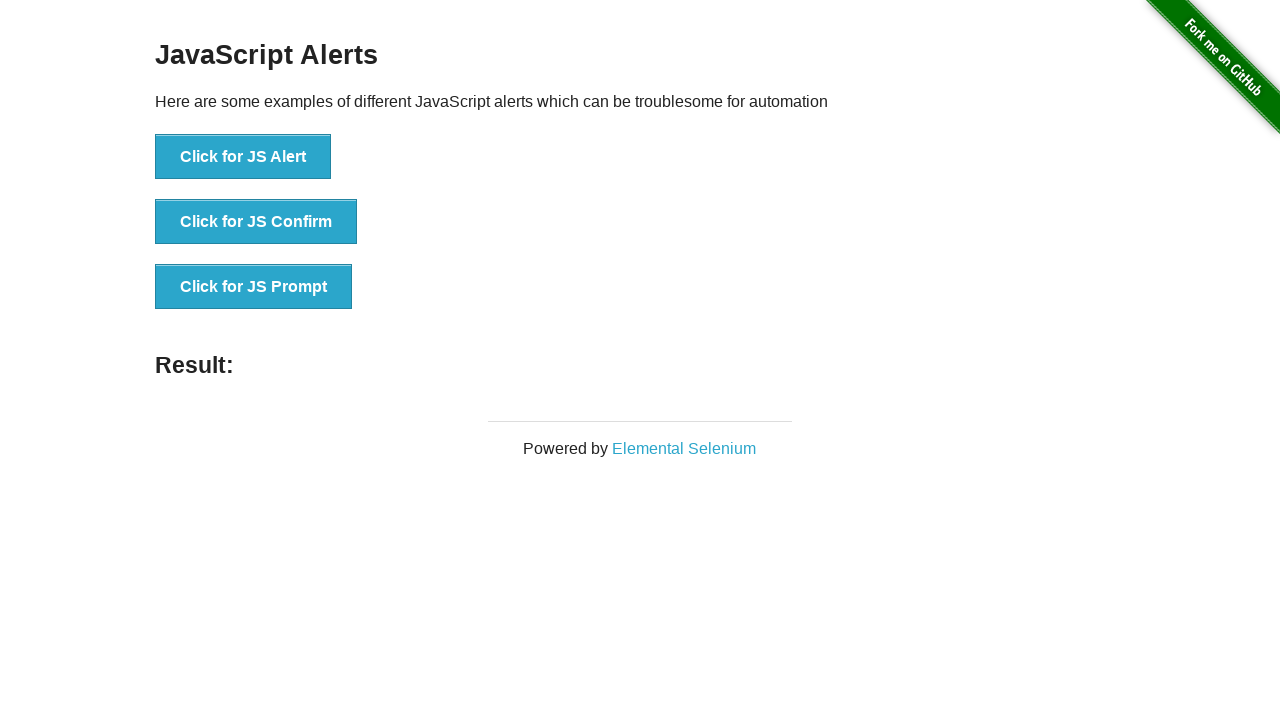

Set up dialog handler to dismiss confirm dialog
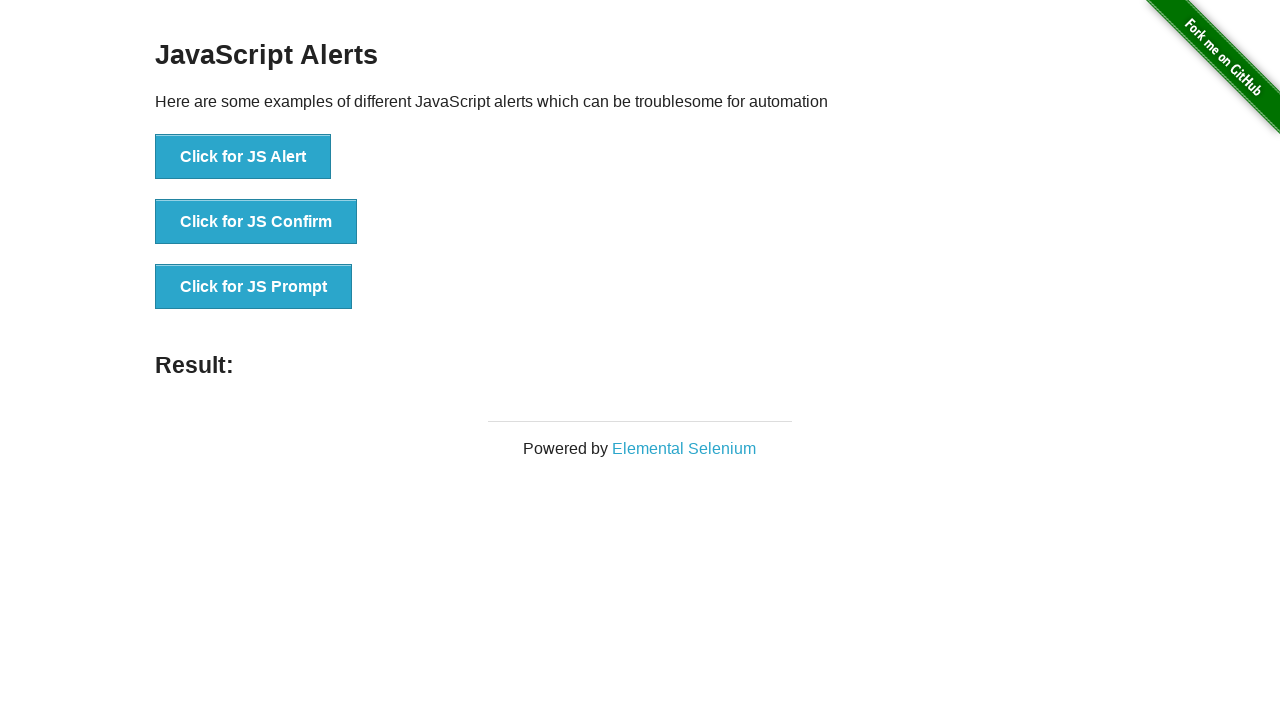

Clicked button to trigger JavaScript confirm dialog at (256, 222) on xpath=//button[.='Click for JS Confirm']
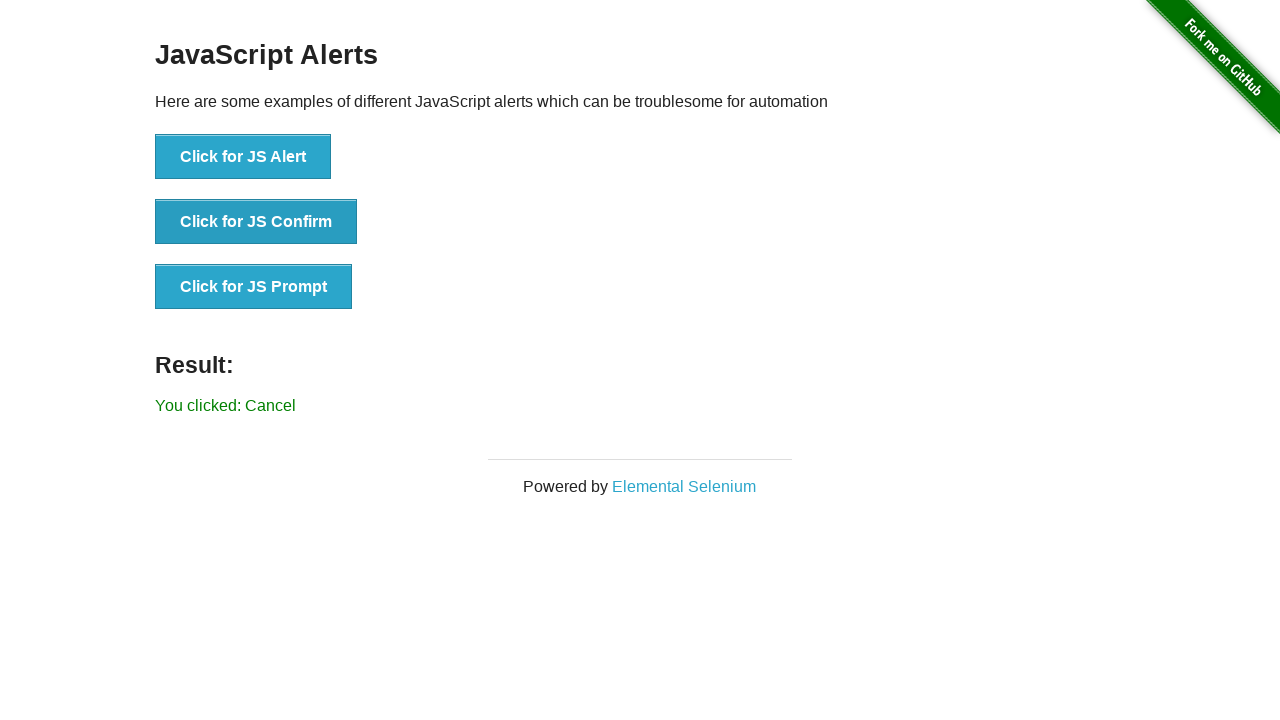

Verified 'You clicked: Cancel' result text appeared after dismissing confirm dialog
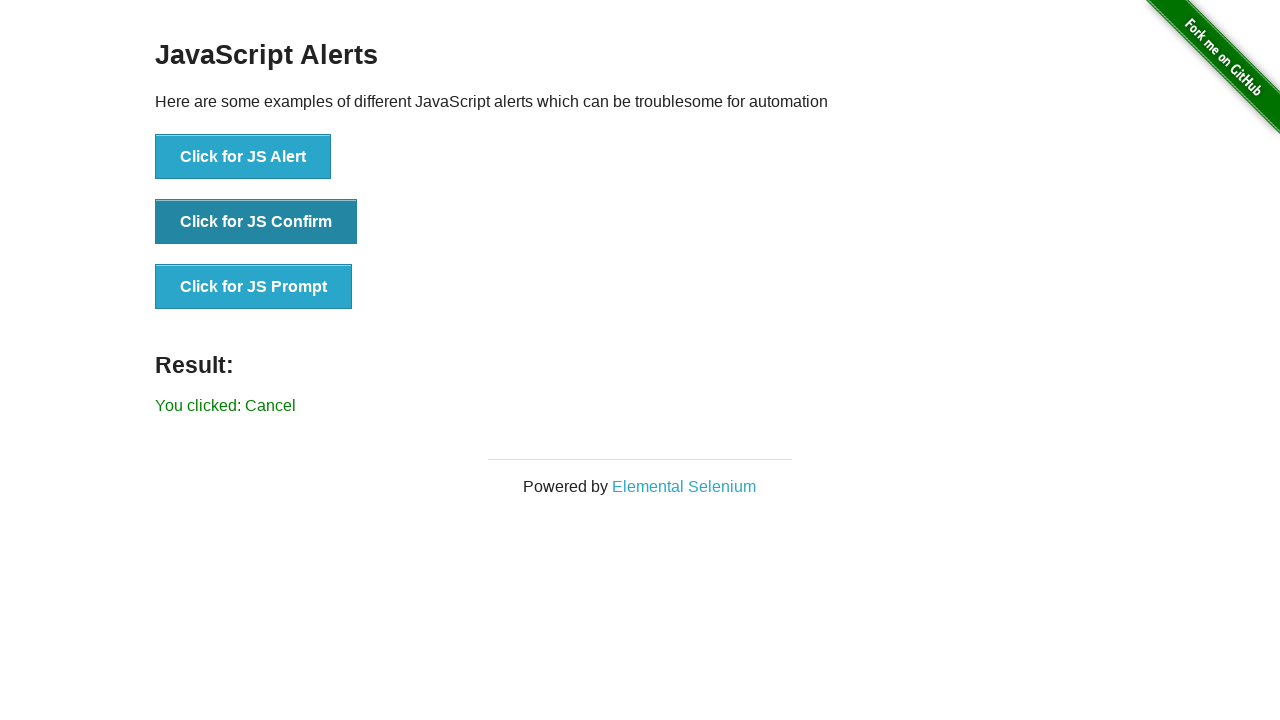

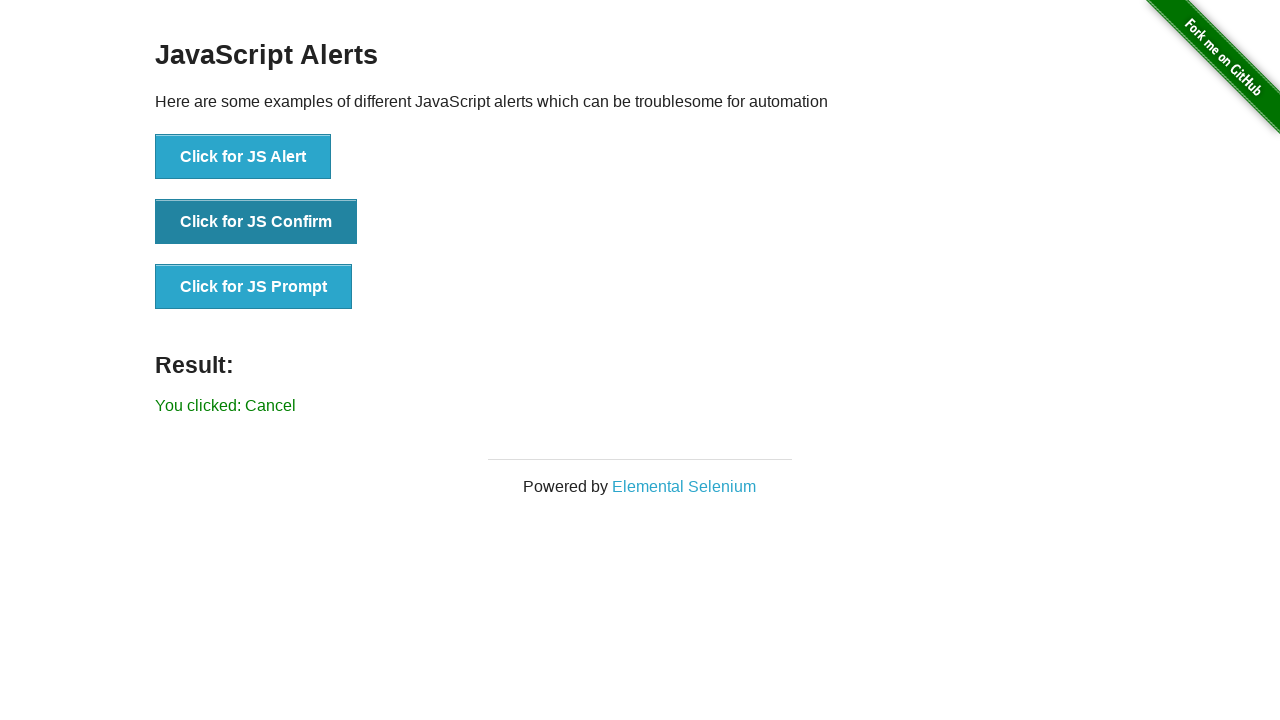